Tests the checkout flow by navigating to a promotional landing page, clicking the checkout CTA button, and verifying the checkout page loads correctly with valid pricing.

Starting URL: https://promo.flexavida.com/bloodsugarultra/index2

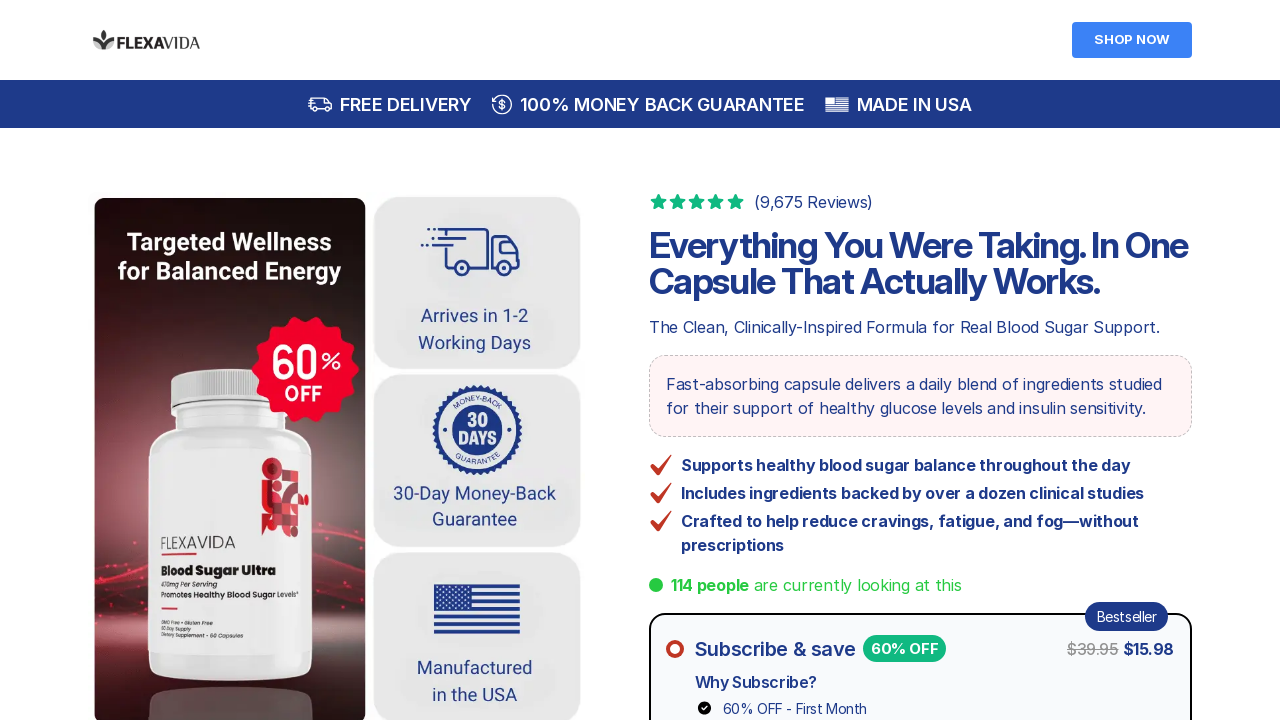

Navigated to promotional landing page at https://promo.flexavida.com/bloodsugarultra/index2
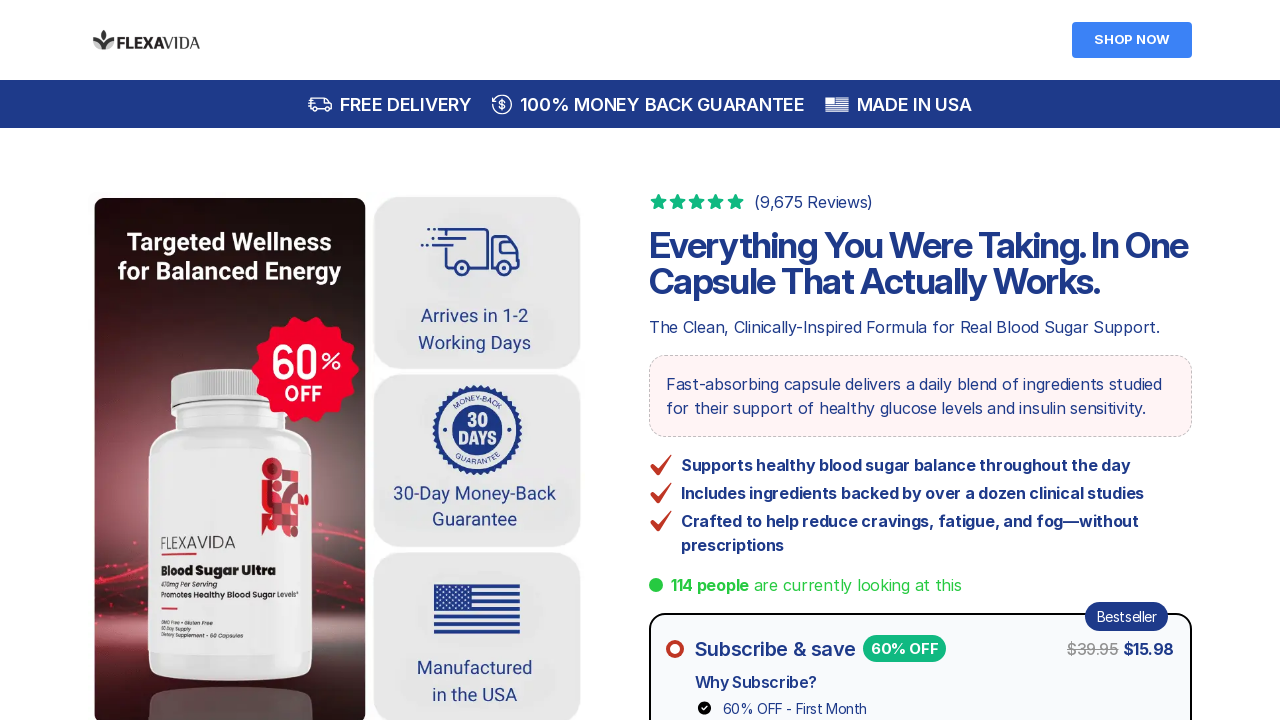

Clicked checkout CTA button at (920, 360) on a[href*='checkout'], button[href*='checkout'], a.cta, button.cta >> nth=0
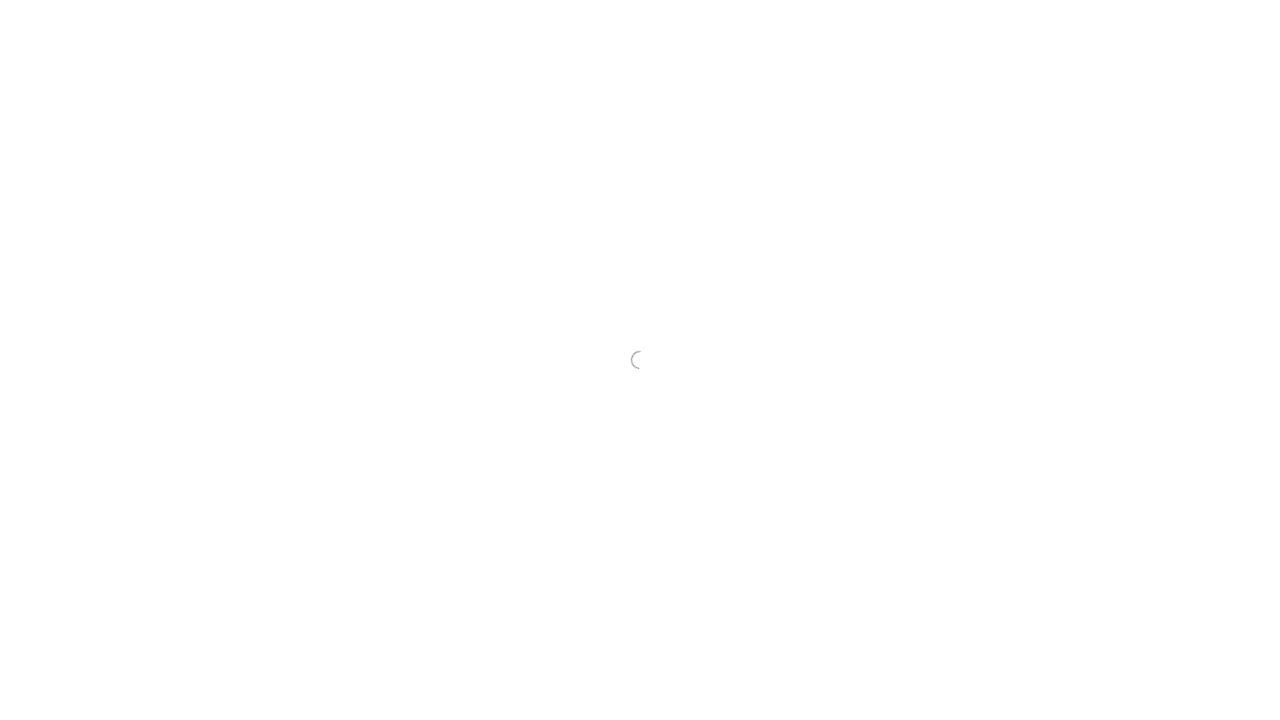

Checkout page DOM content loaded
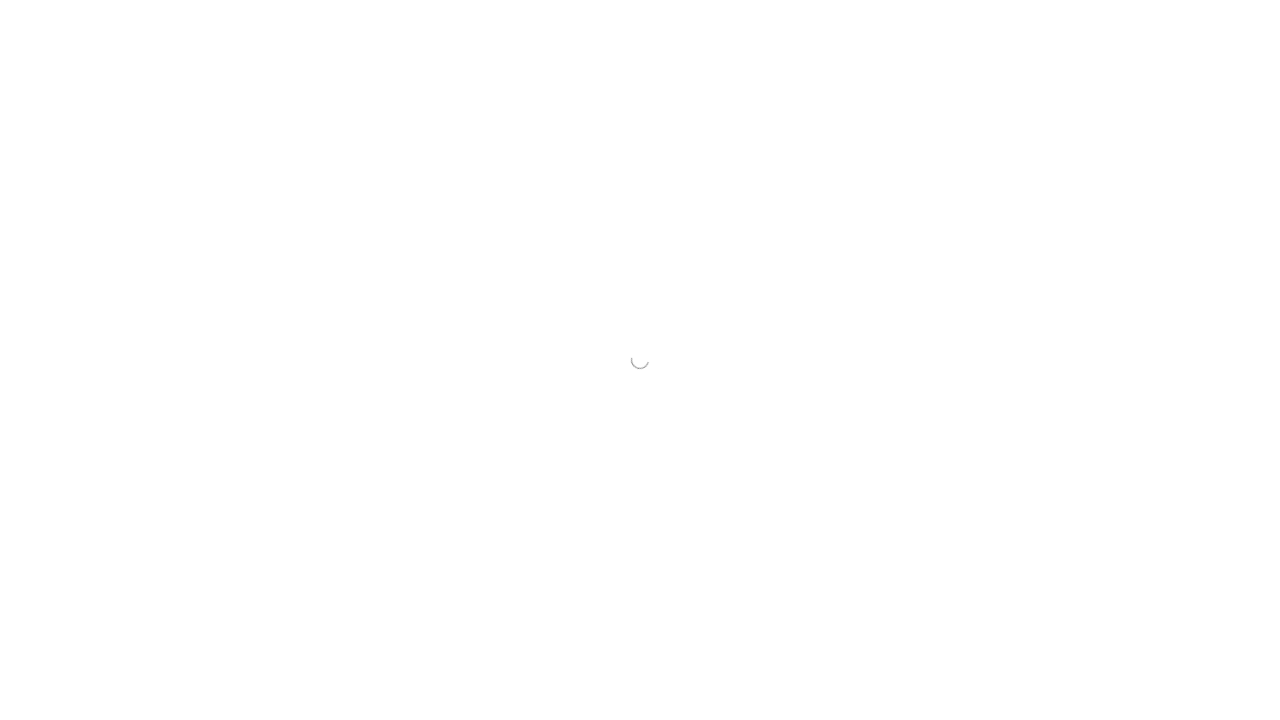

Verified checkout page loaded with form elements and valid pricing
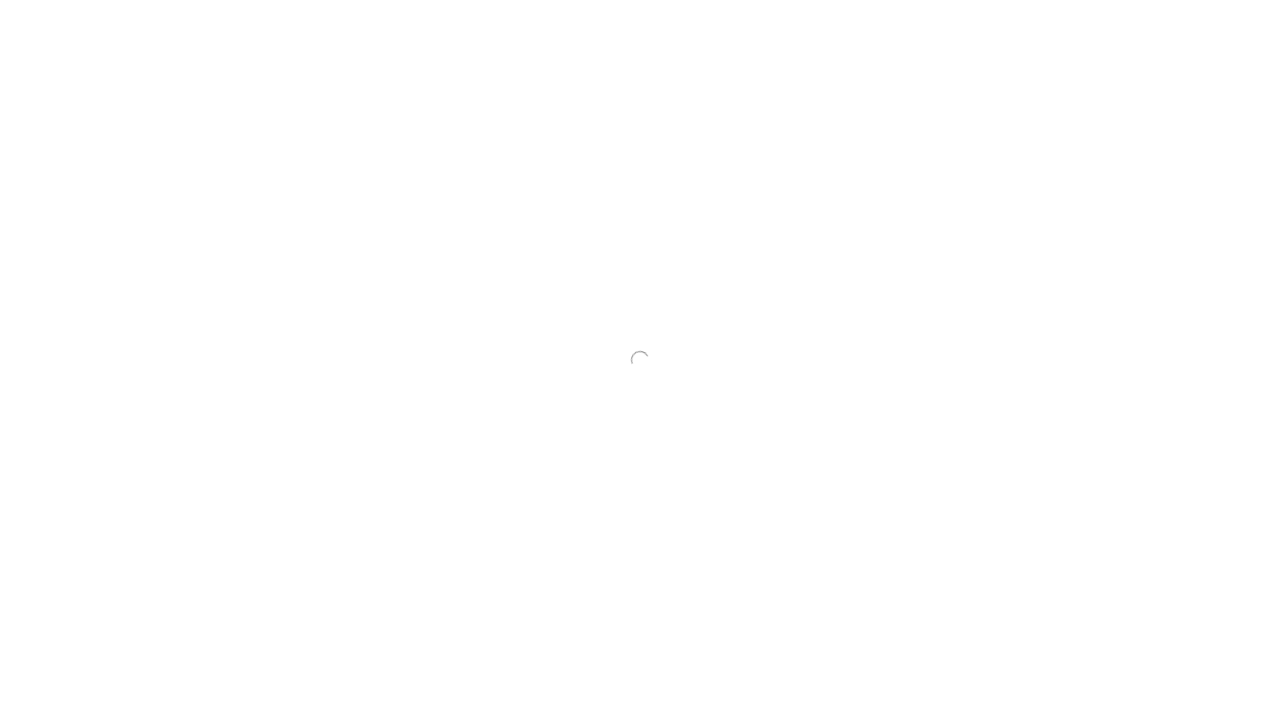

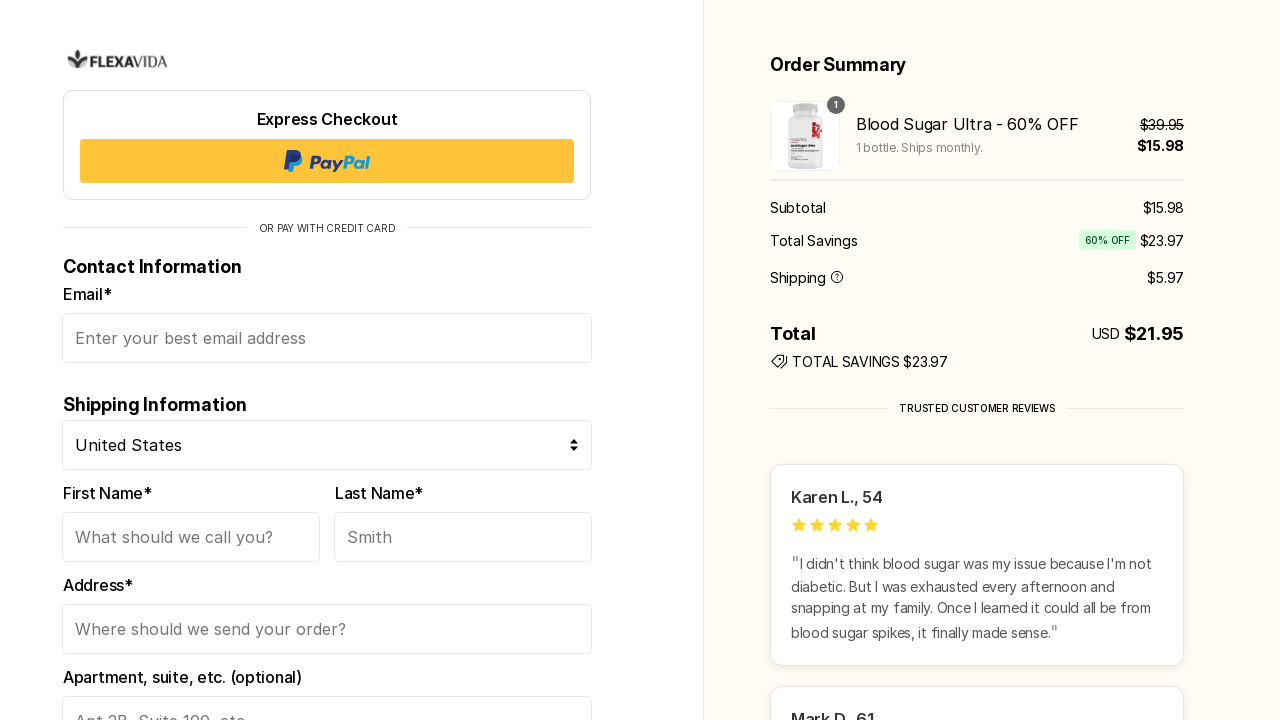